Navigates to a product listing page, clicks on the main product container, and waits for the product details table to load.

Starting URL: https://iotvega.com/product

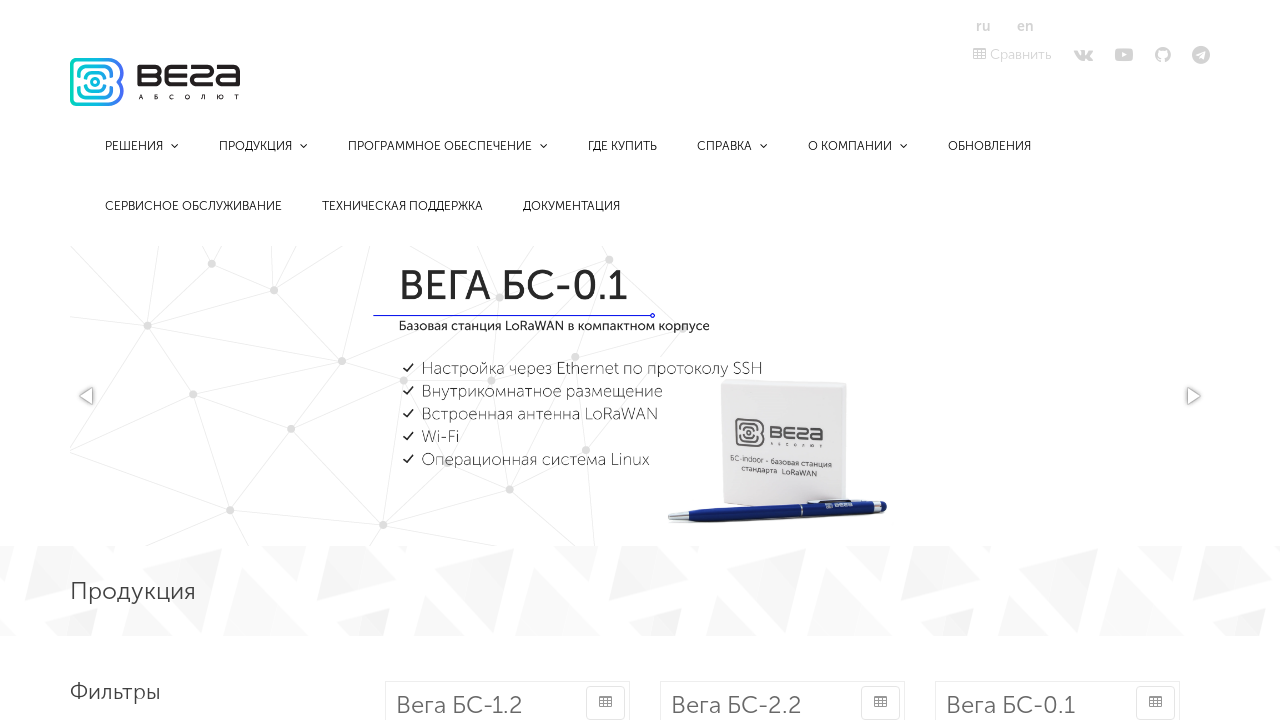

Main product container became visible
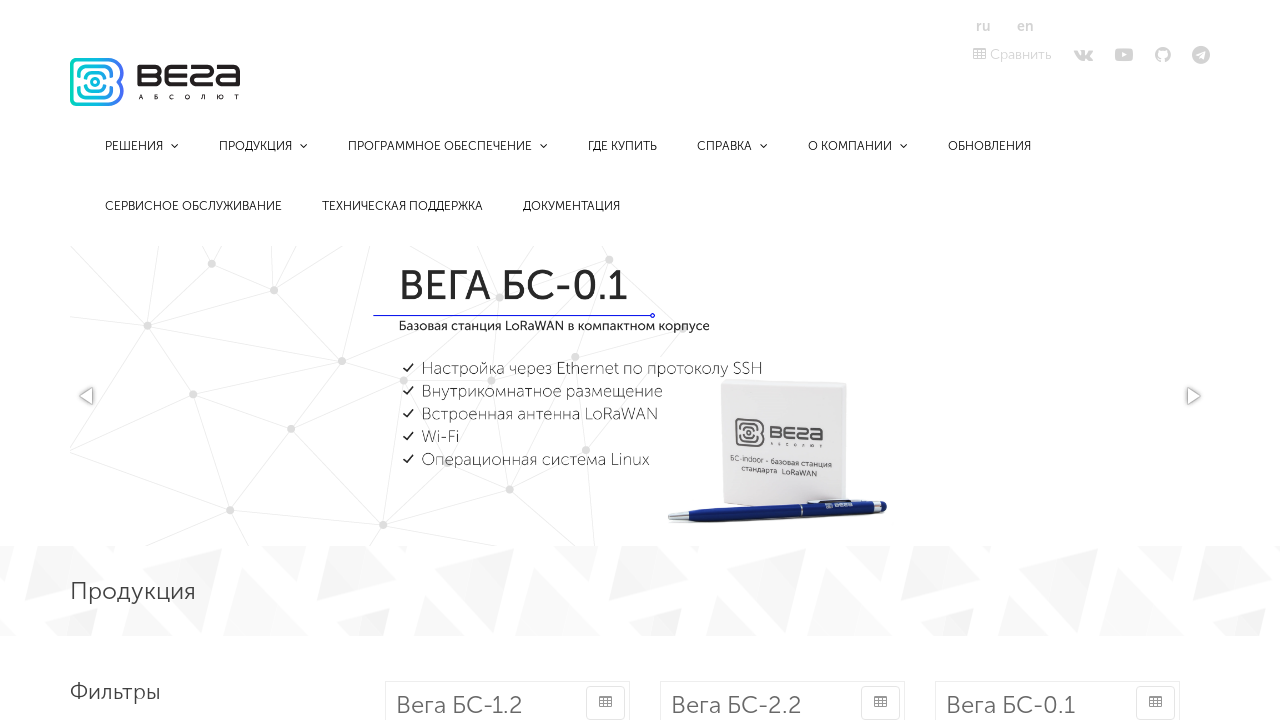

Clicked on the main product container at (507, 528) on .main-container
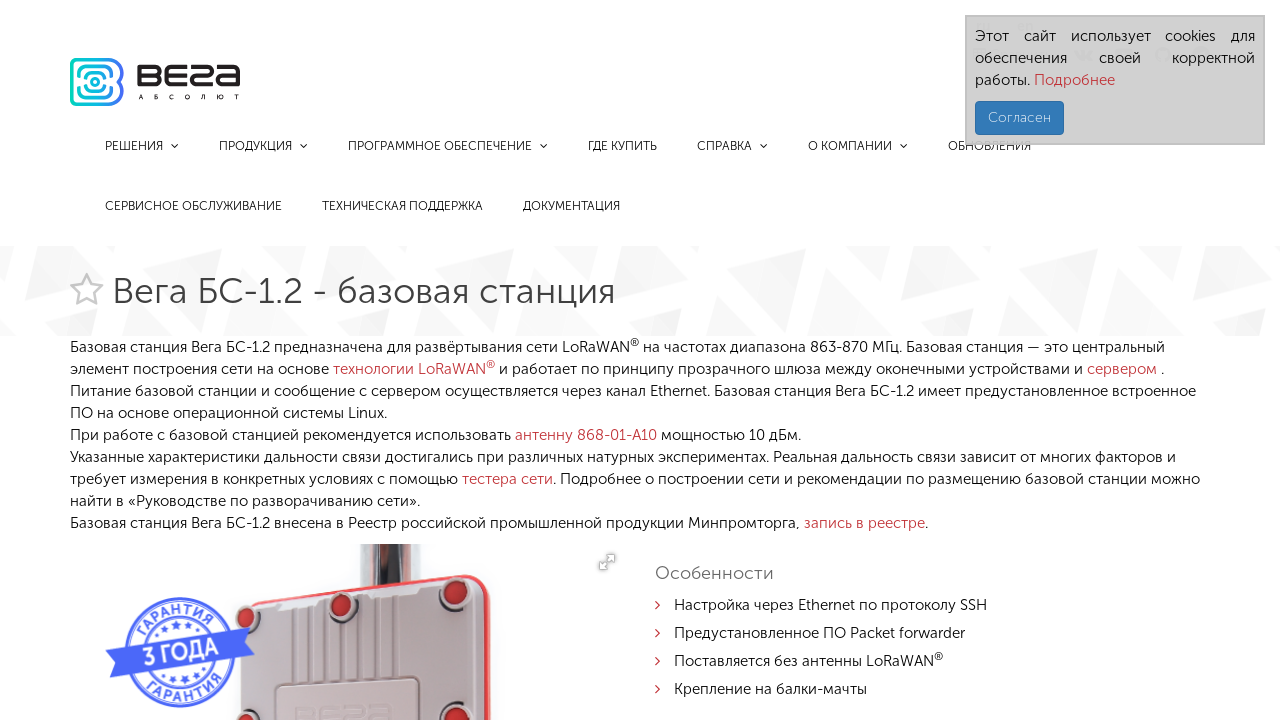

Product details table loaded successfully
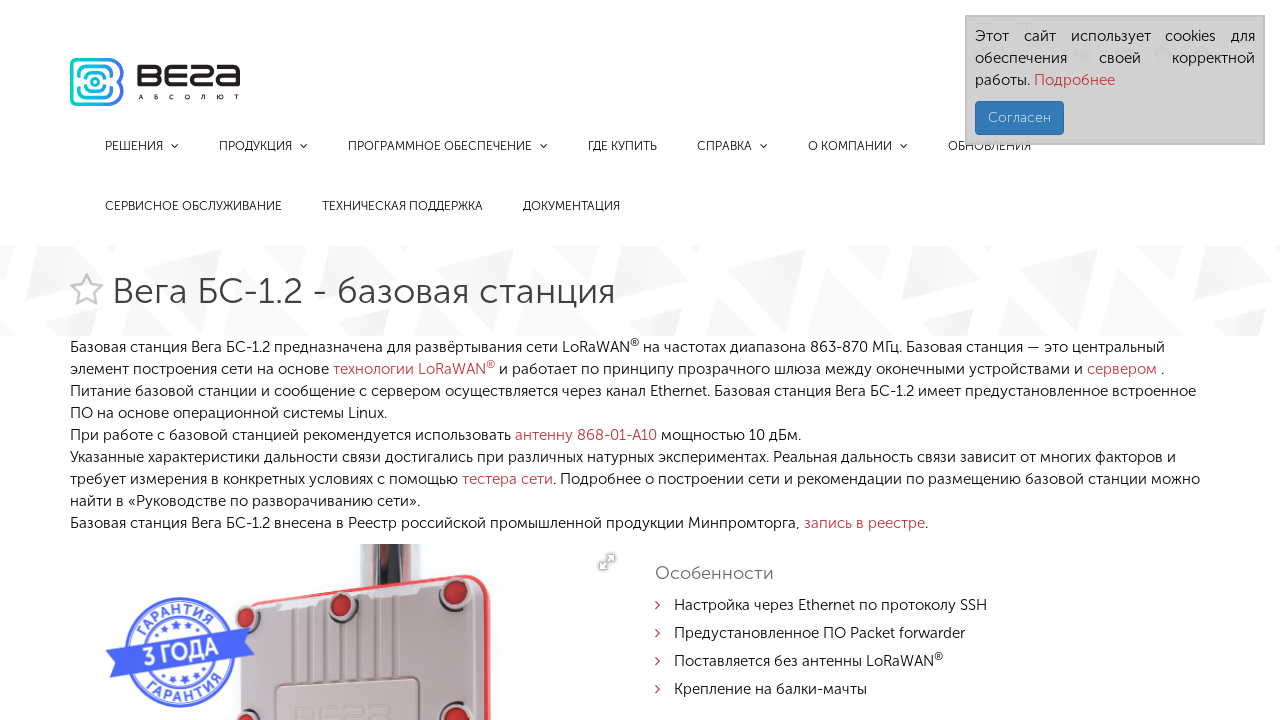

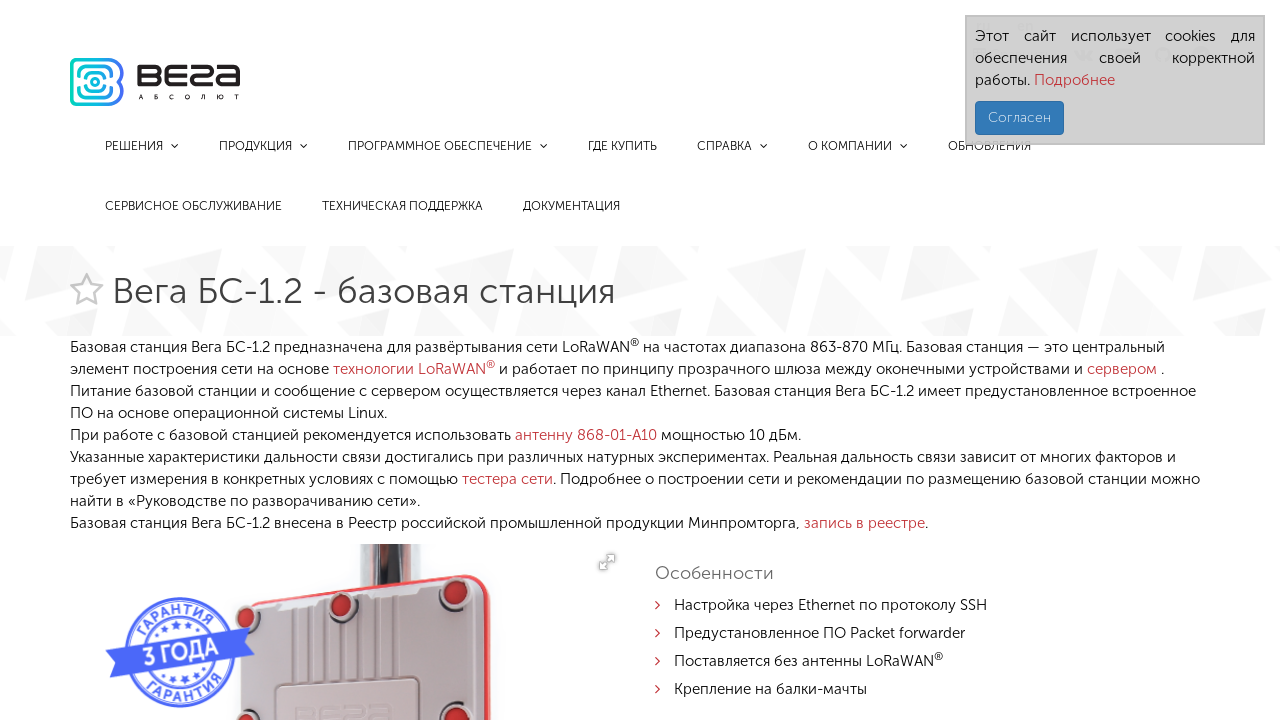